Tests browser navigation functionality by navigating between testotomasyonu.com and youtube.com, verifying page titles, sources, and URLs

Starting URL: https://testotomasyonu.com

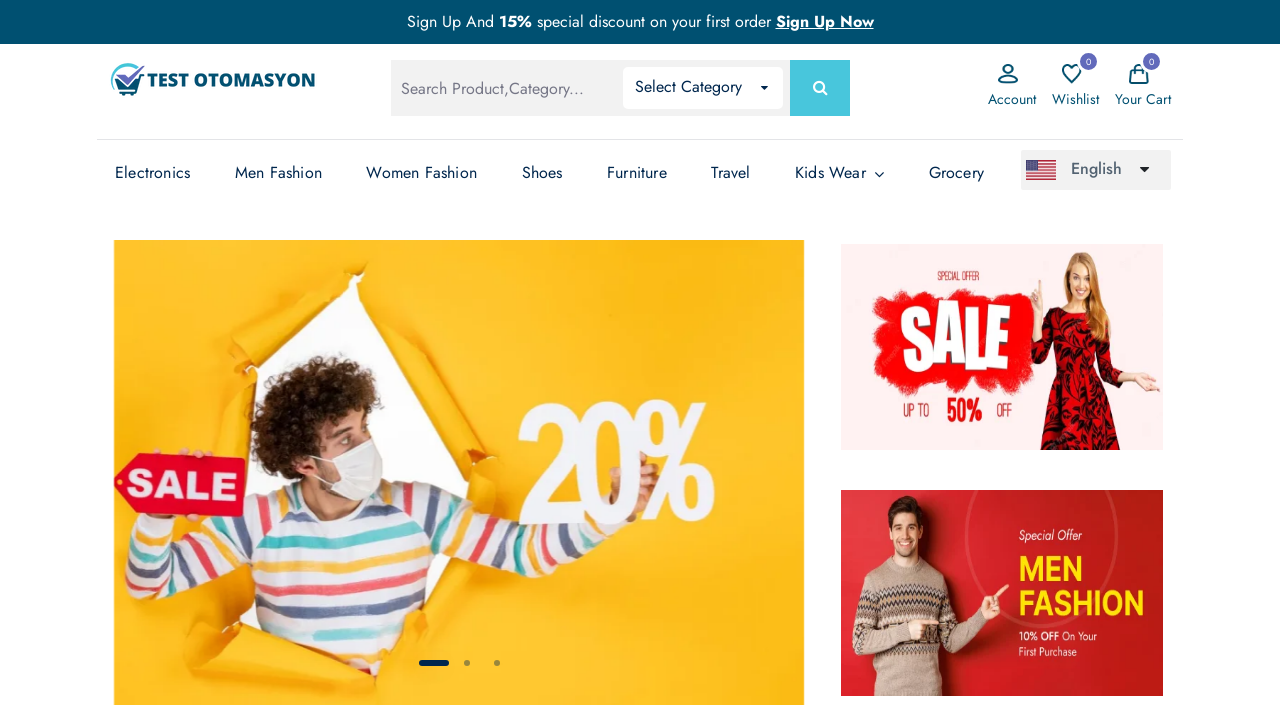

Navigated to YouTube homepage
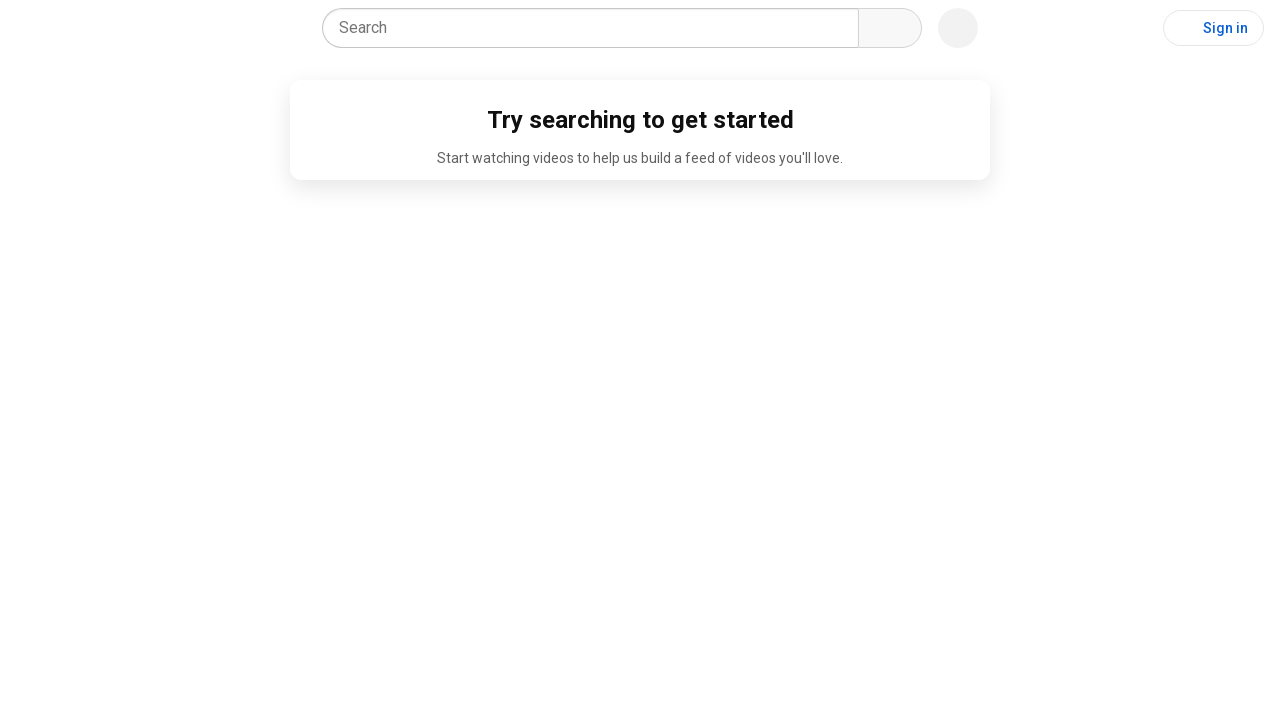

Verified YouTube page title contains 'YouTube'
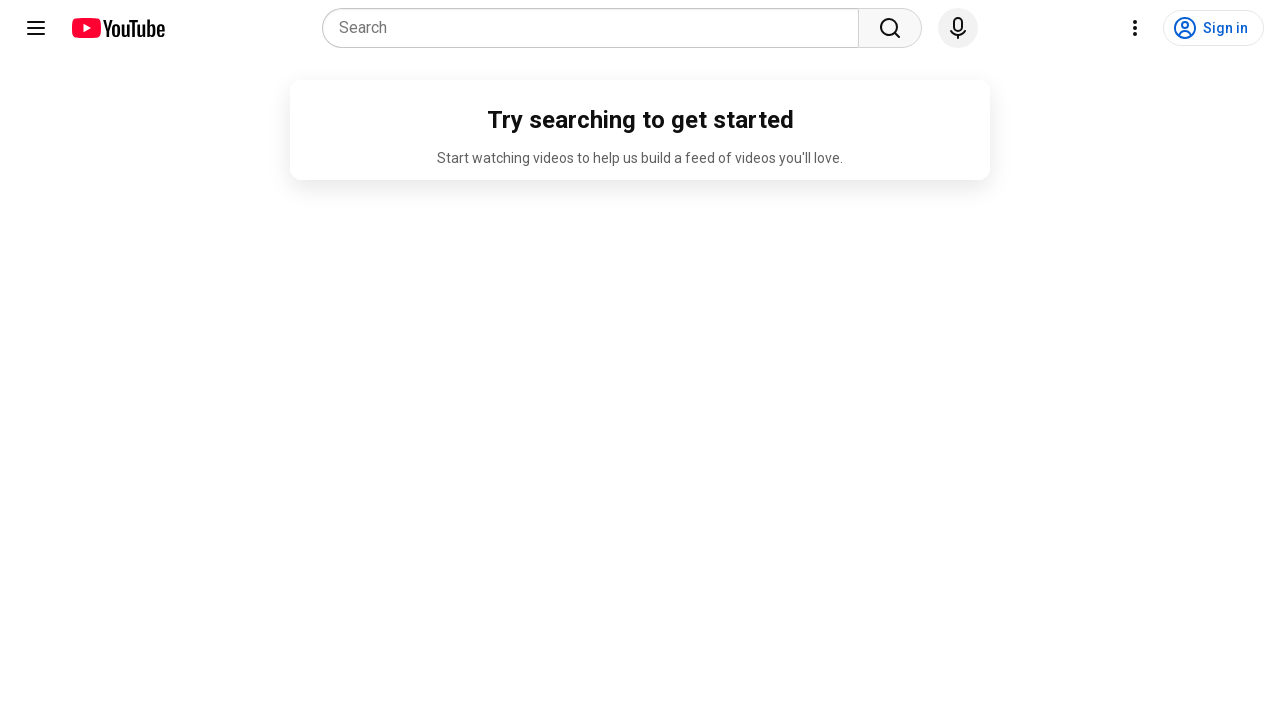

Navigated back to testotomasyonu.com
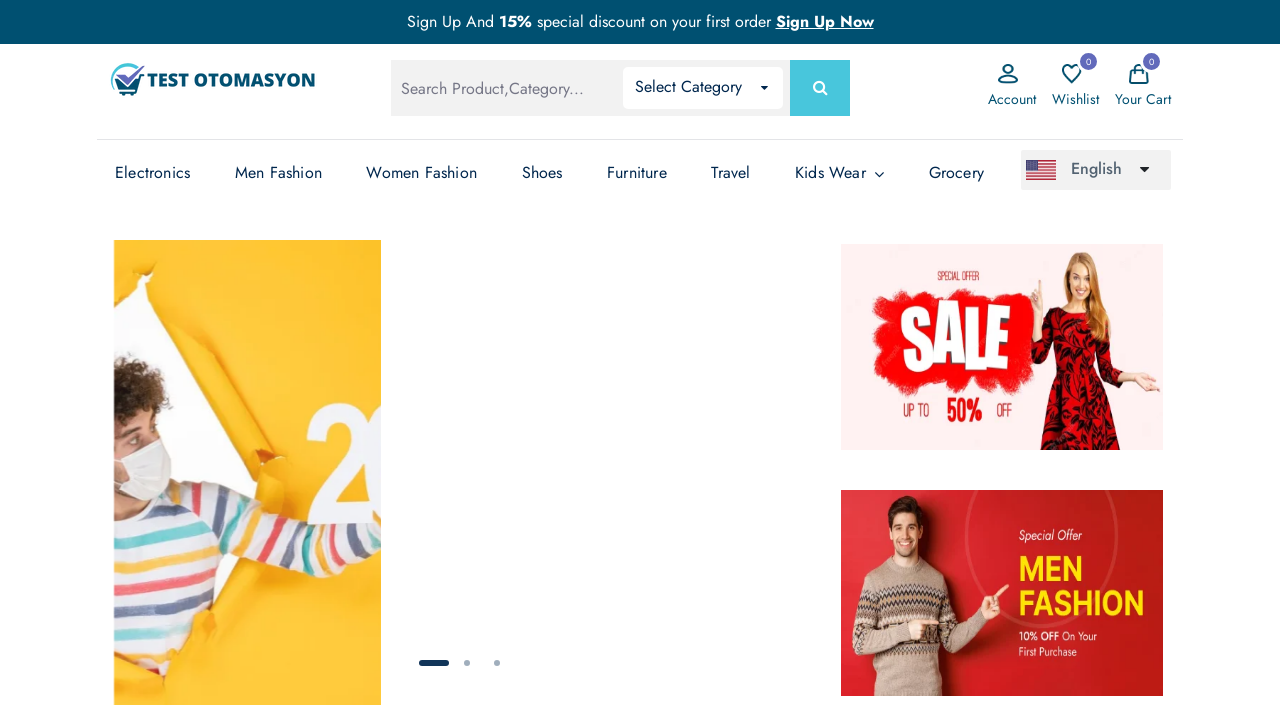

Verified testotomasyonu page content contains 'Test Otomasyonu'
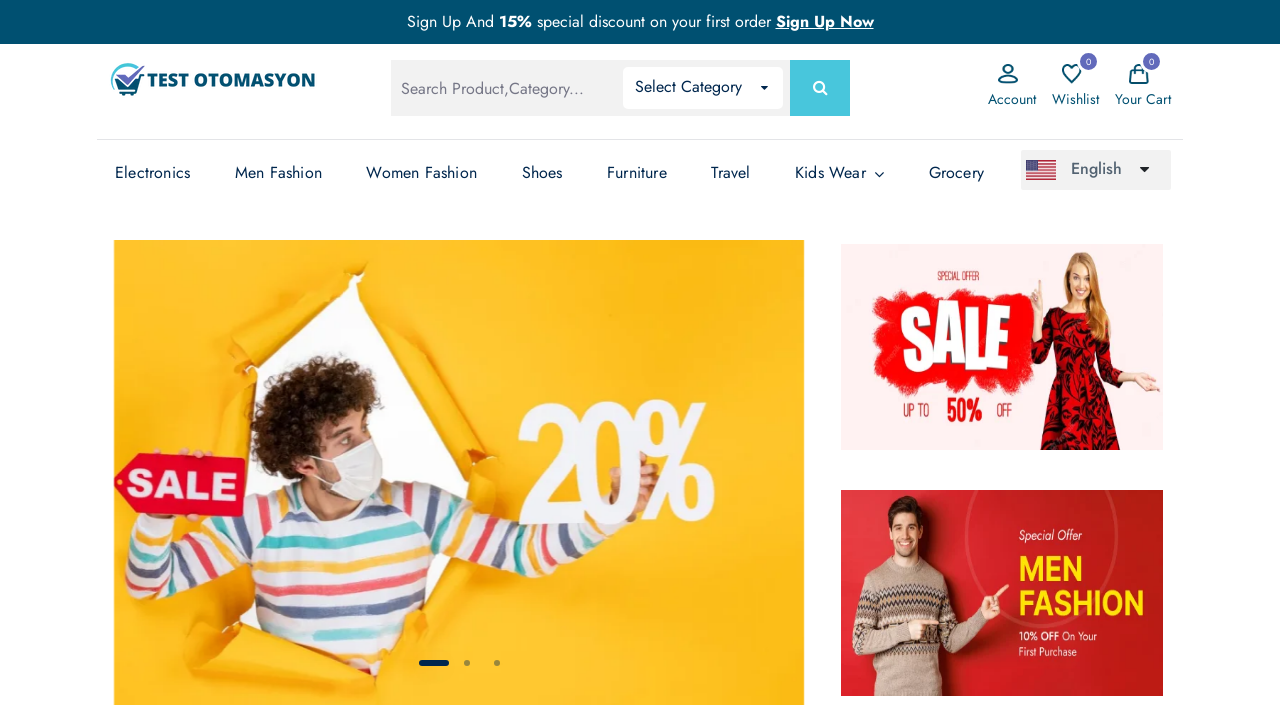

Navigated forward to YouTube again
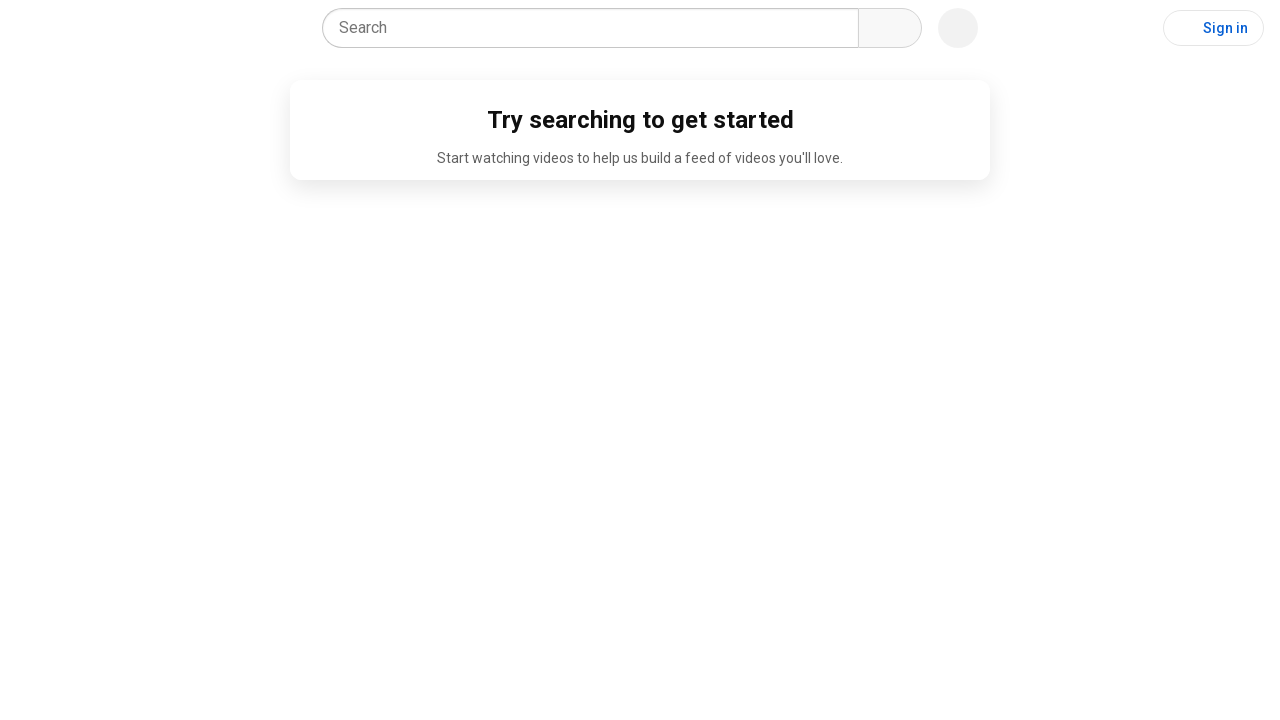

Verified YouTube URL is exactly 'https://www.youtube.com/'
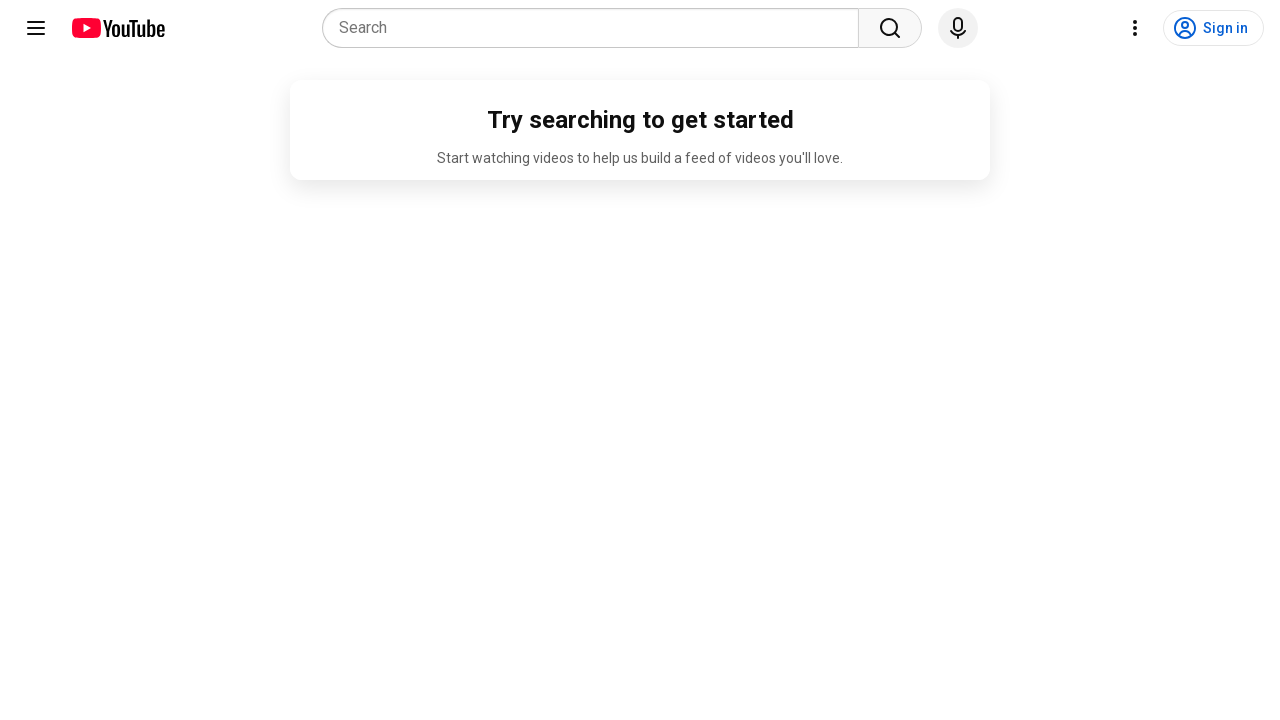

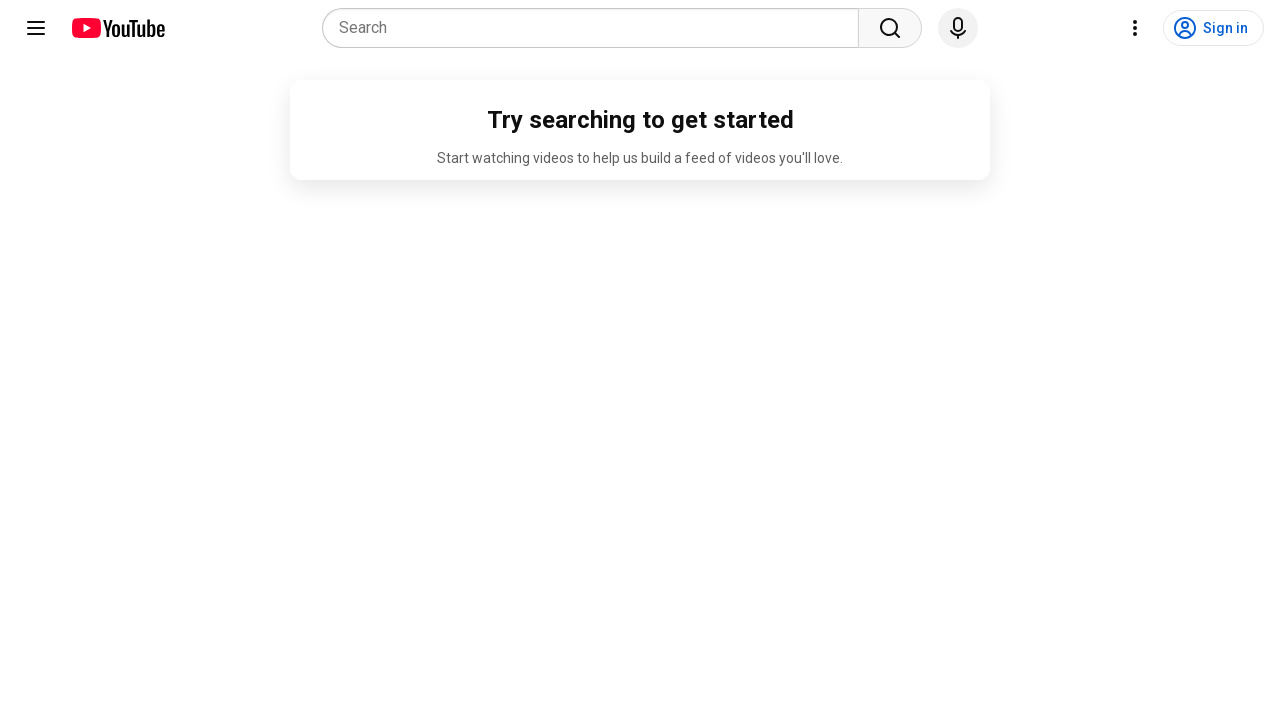